Navigates to a search results page on thepaper.cn and scrolls down to load more content

Starting URL: https://www.thepaper.cn/searchResult.jsp?inpsearch=%E9%9D%9E%E6%B4%B2%E7%8C%AA%E7%98%9F

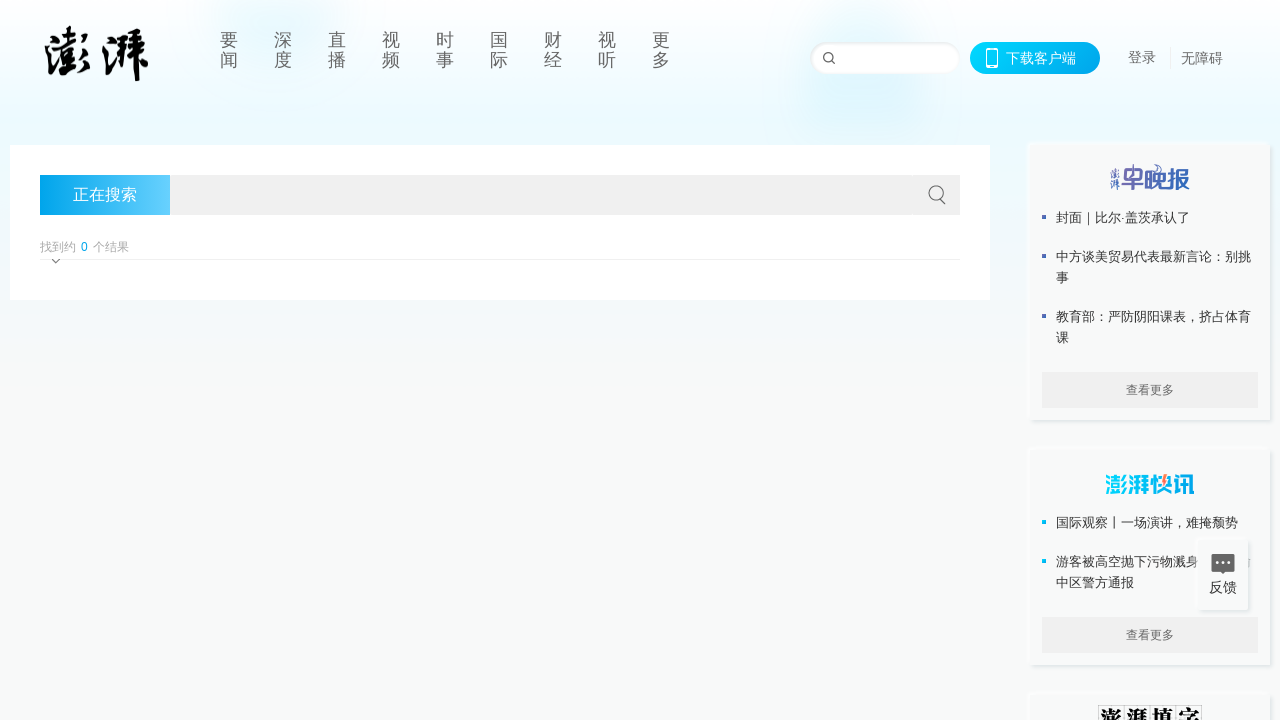

Waited 5 seconds for page content to load
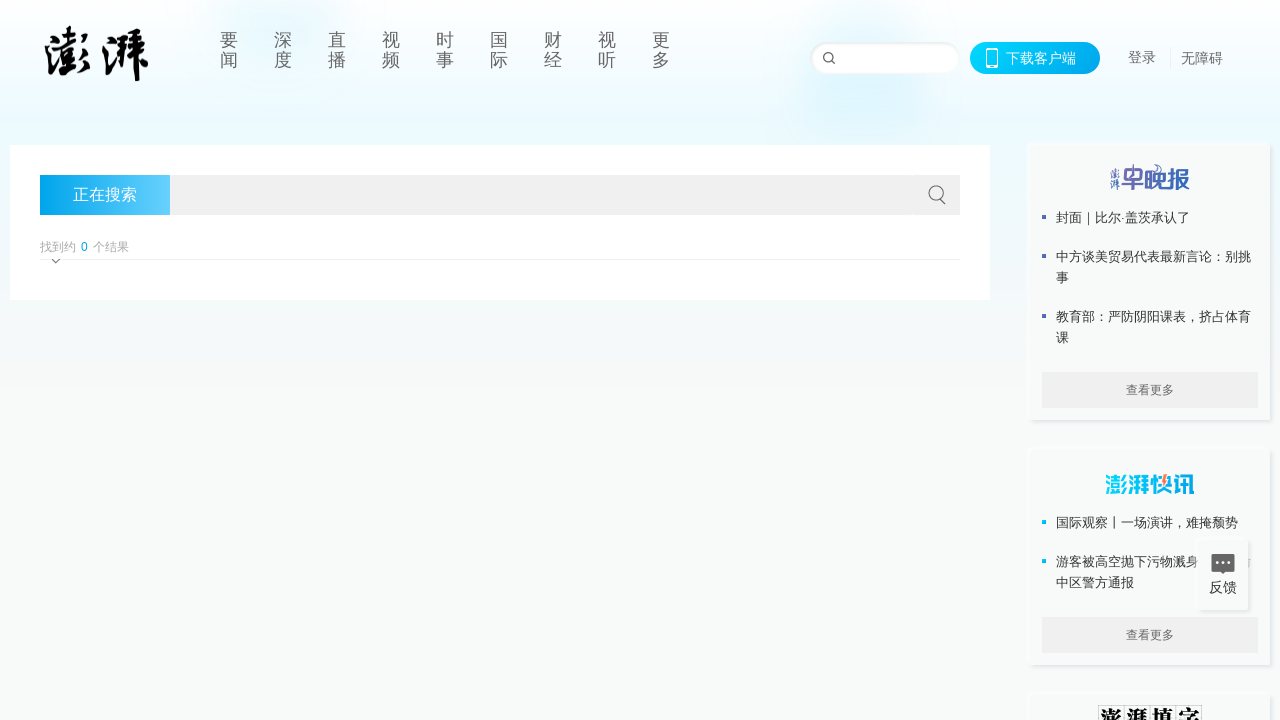

Scrolled down to bottom of page to load more content
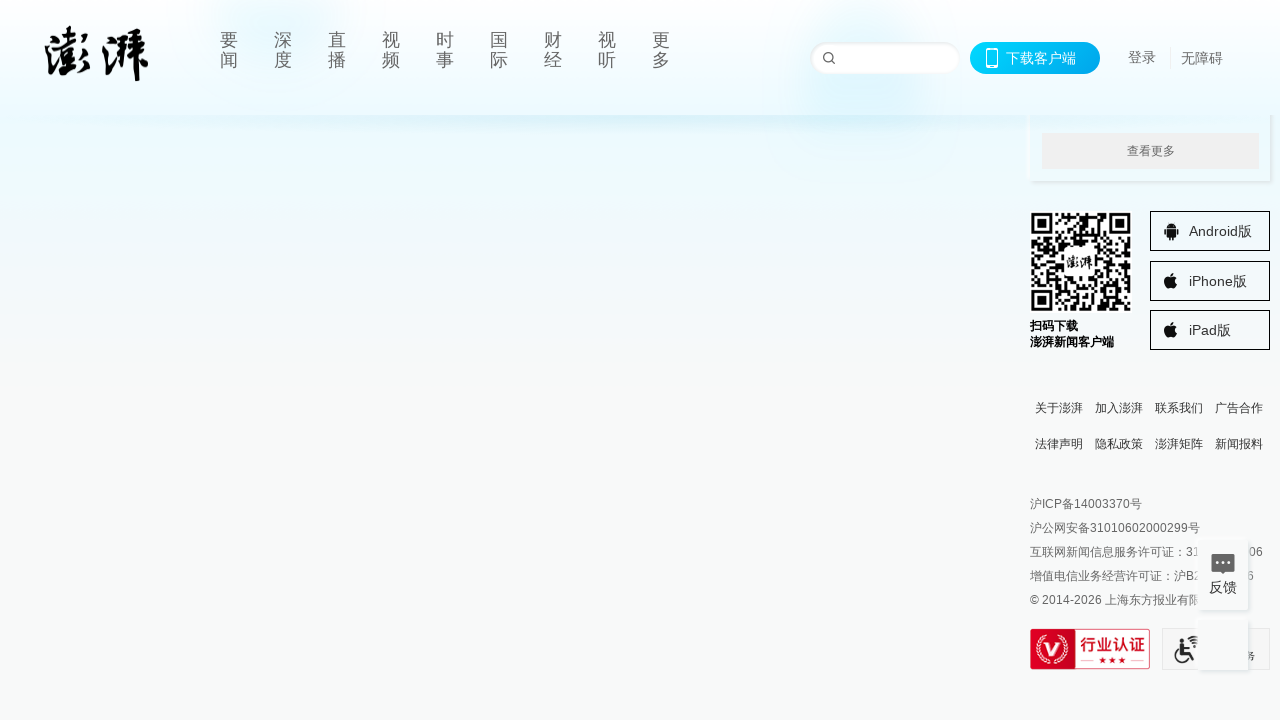

Waited 5 seconds for additional content to load after scrolling
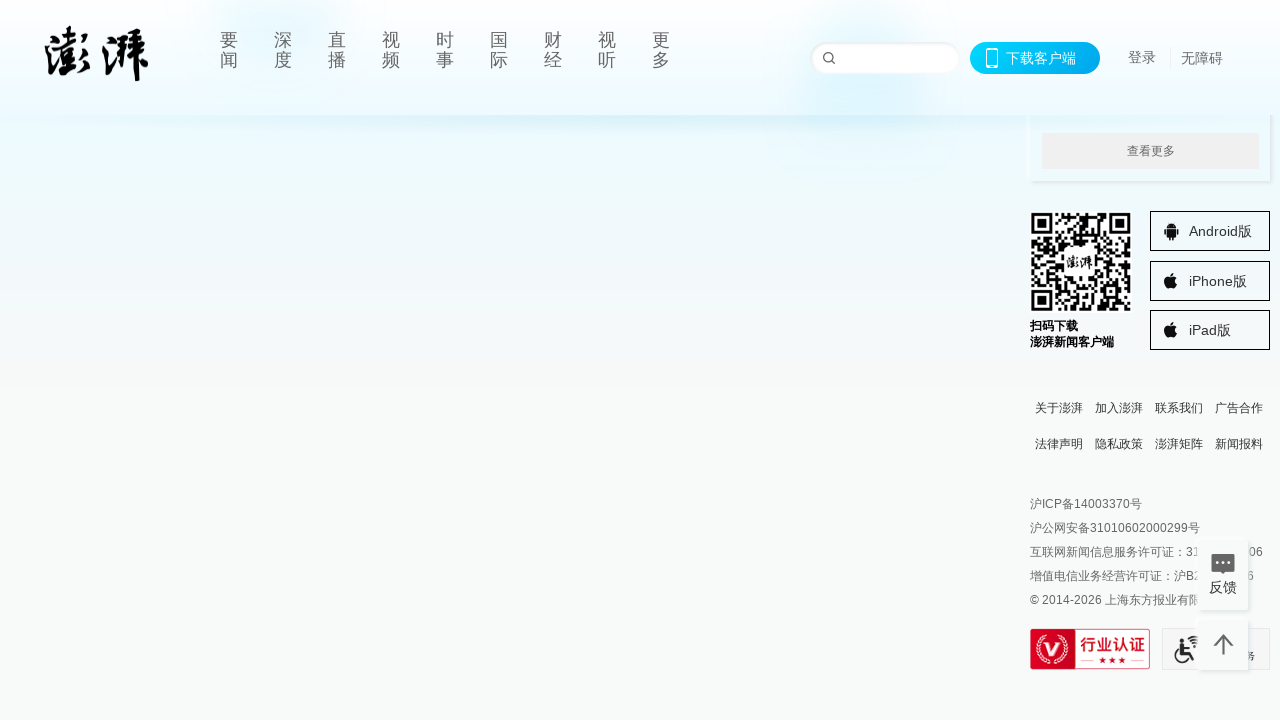

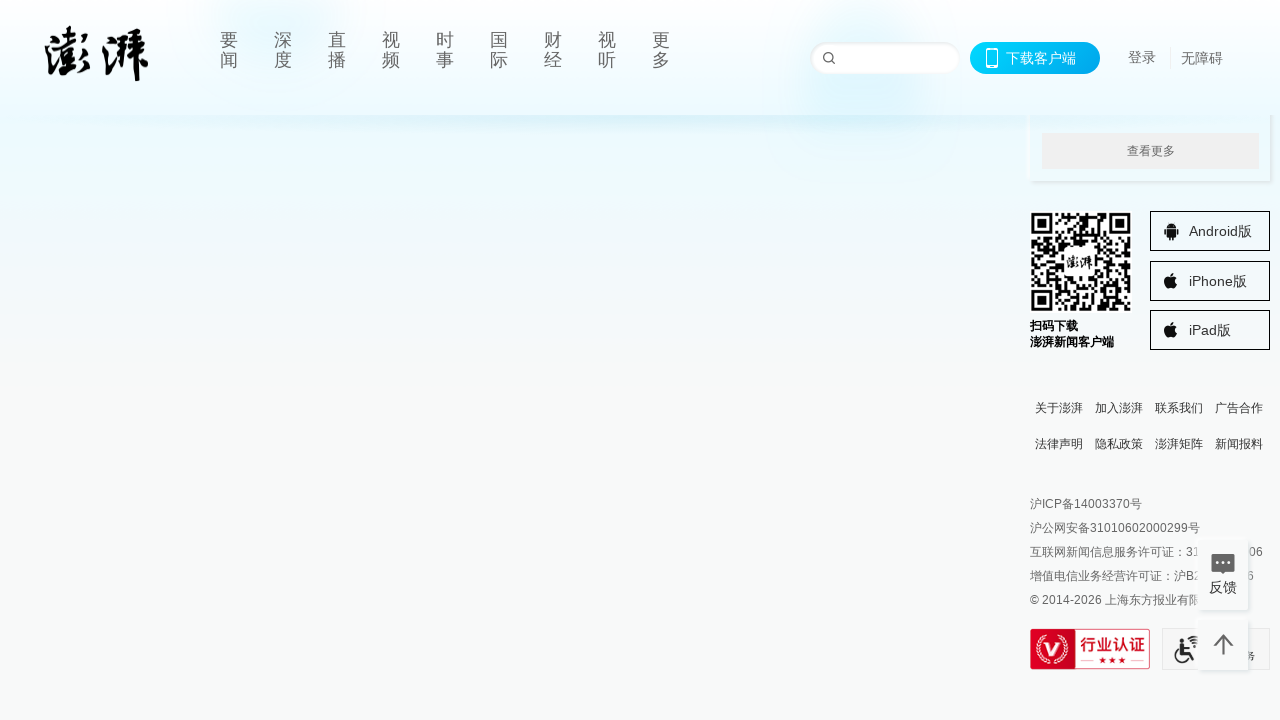